Tests modal dialog functionality by opening a modal and then closing it using the close button

Starting URL: https://formy-project.herokuapp.com/modal

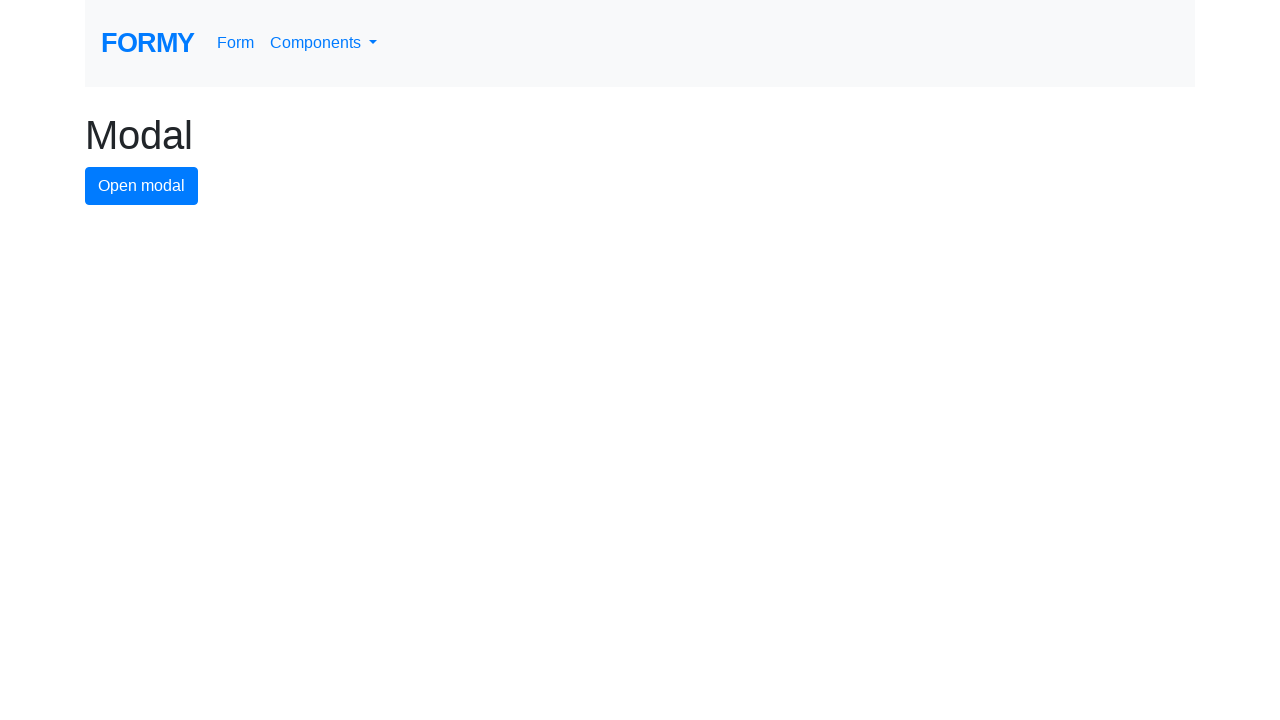

Clicked button to open modal dialog at (142, 186) on #modal-button
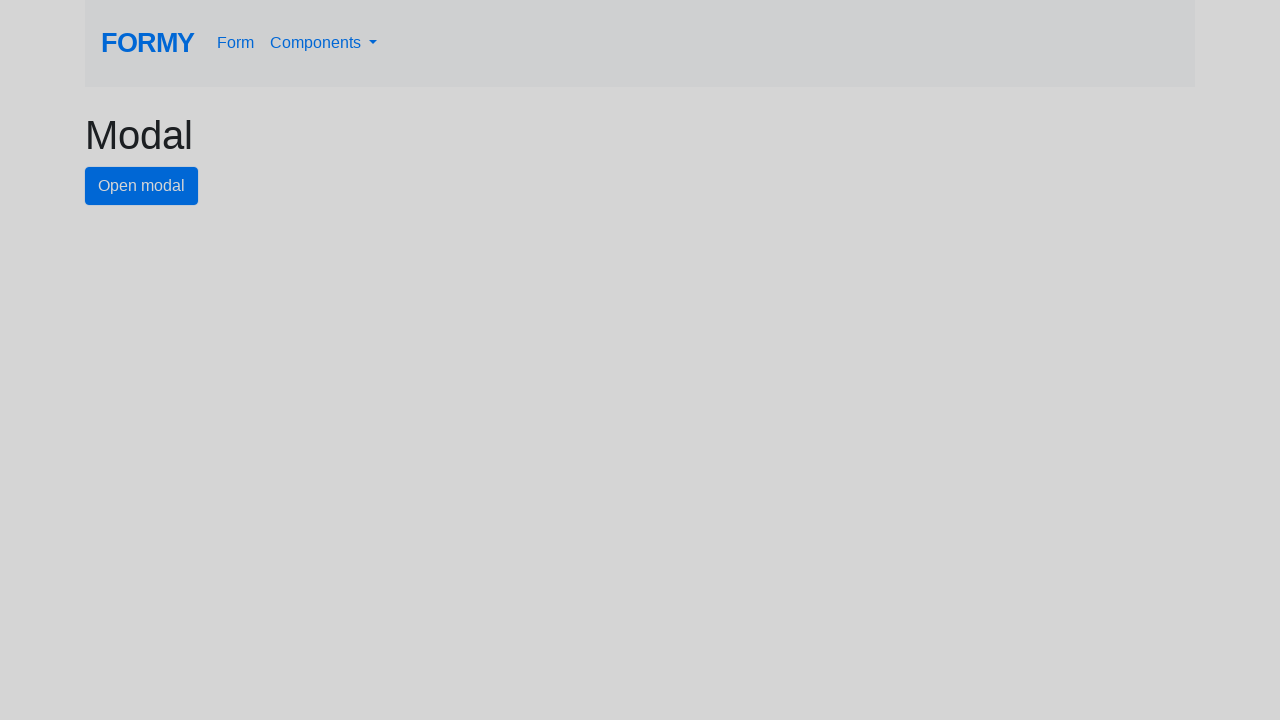

Modal dialog appeared with close button visible
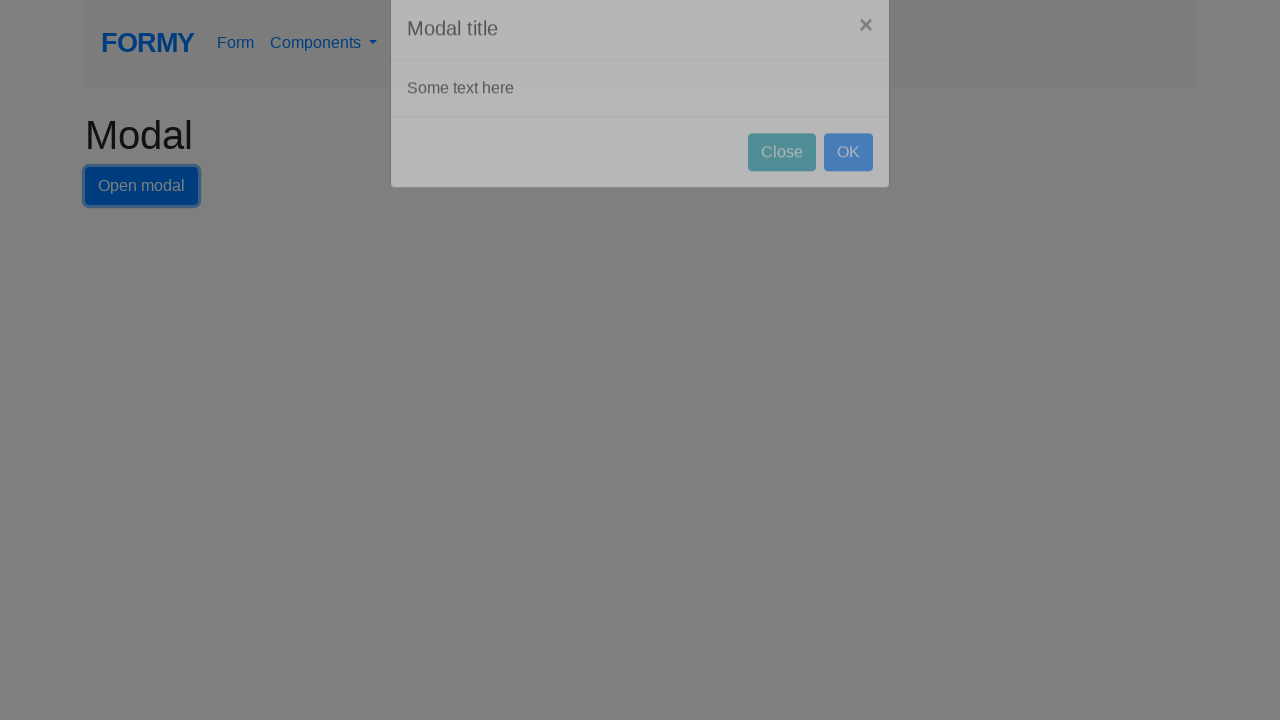

Clicked close button to dismiss modal dialog at (782, 184) on #close-button
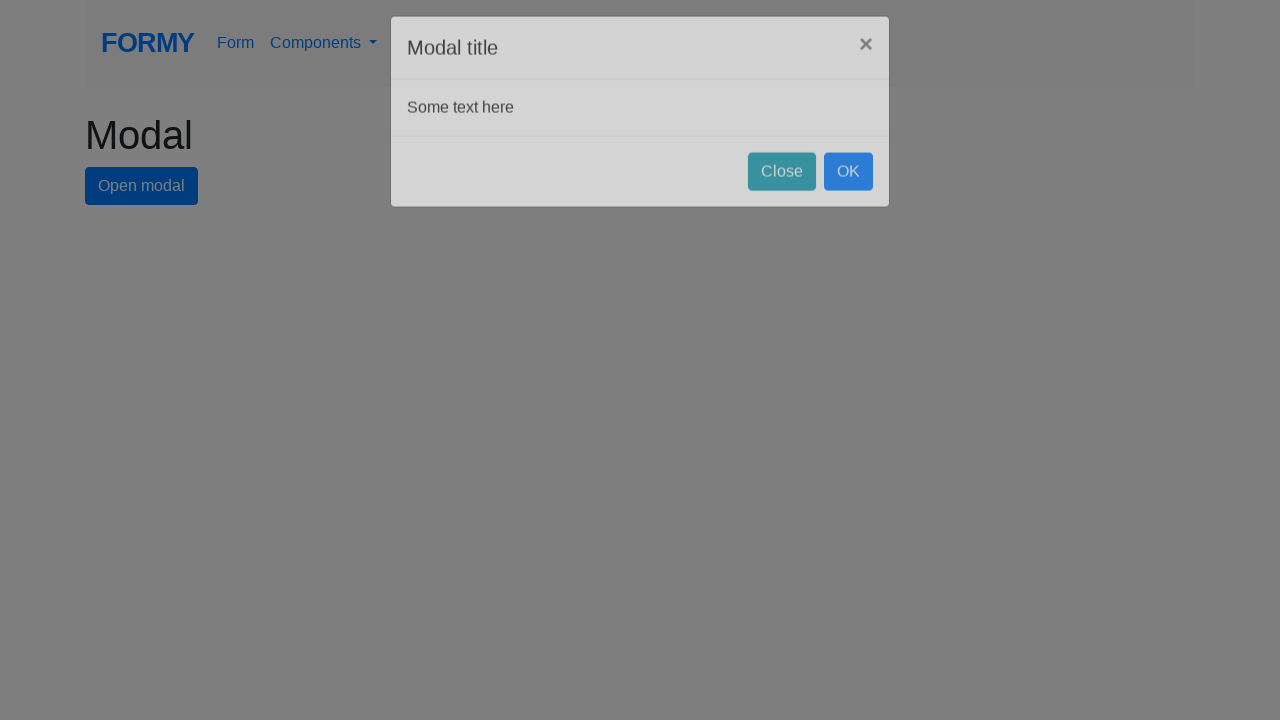

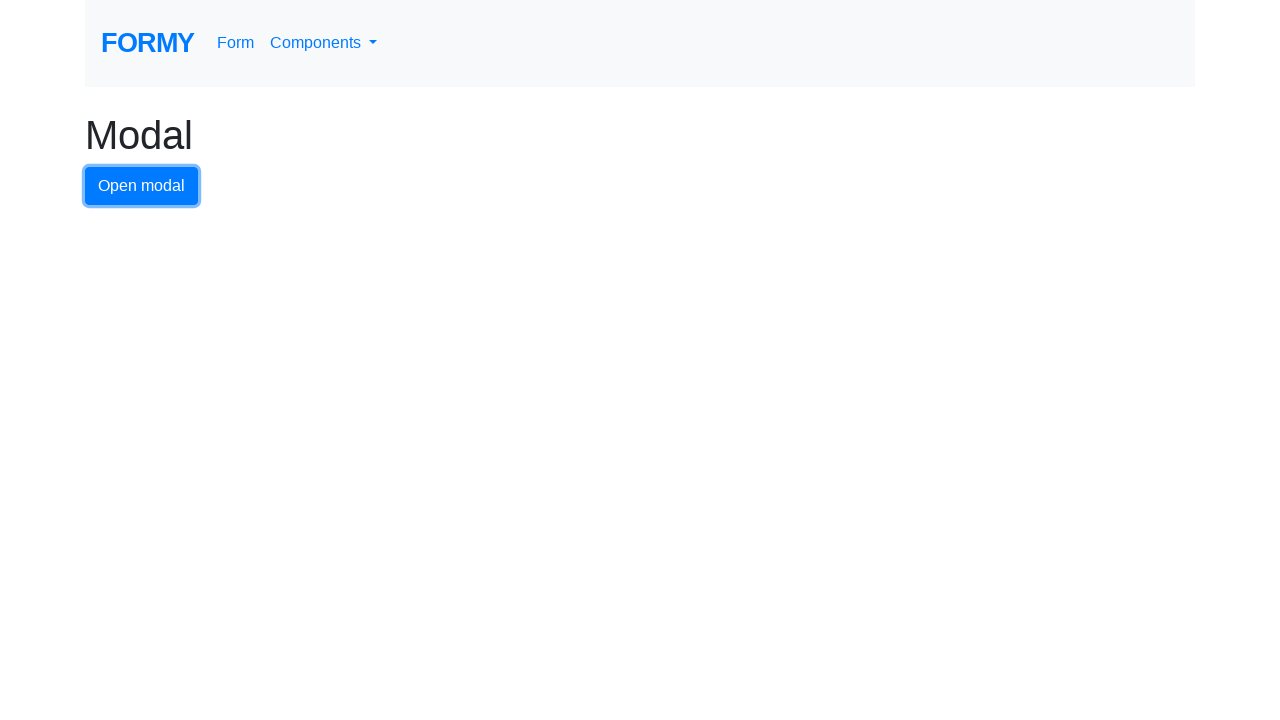